Tests adding a new todo item to the TodoMVC app and verifies it appears in the list

Starting URL: https://todomvc.com/examples/react/dist/

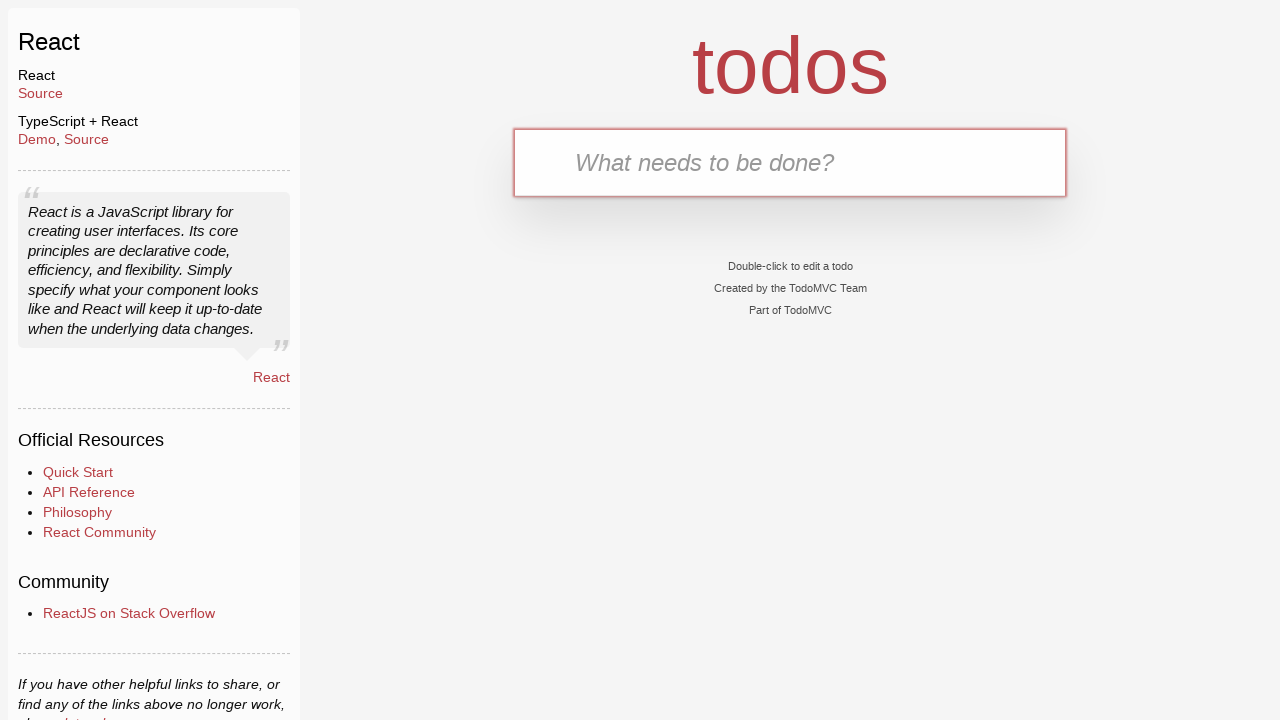

Filled new-todo input field with 'Task-Buy groceries for dinner' on input.new-todo
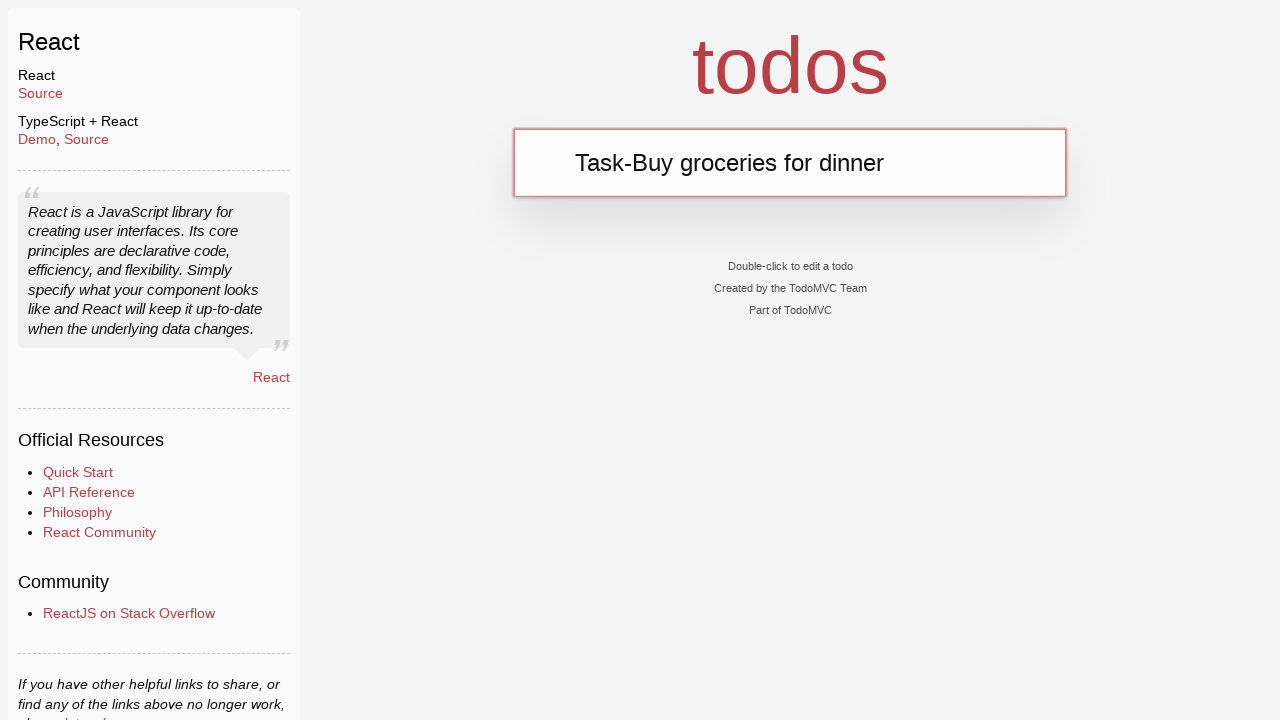

Pressed Enter to submit the new todo item on input.new-todo
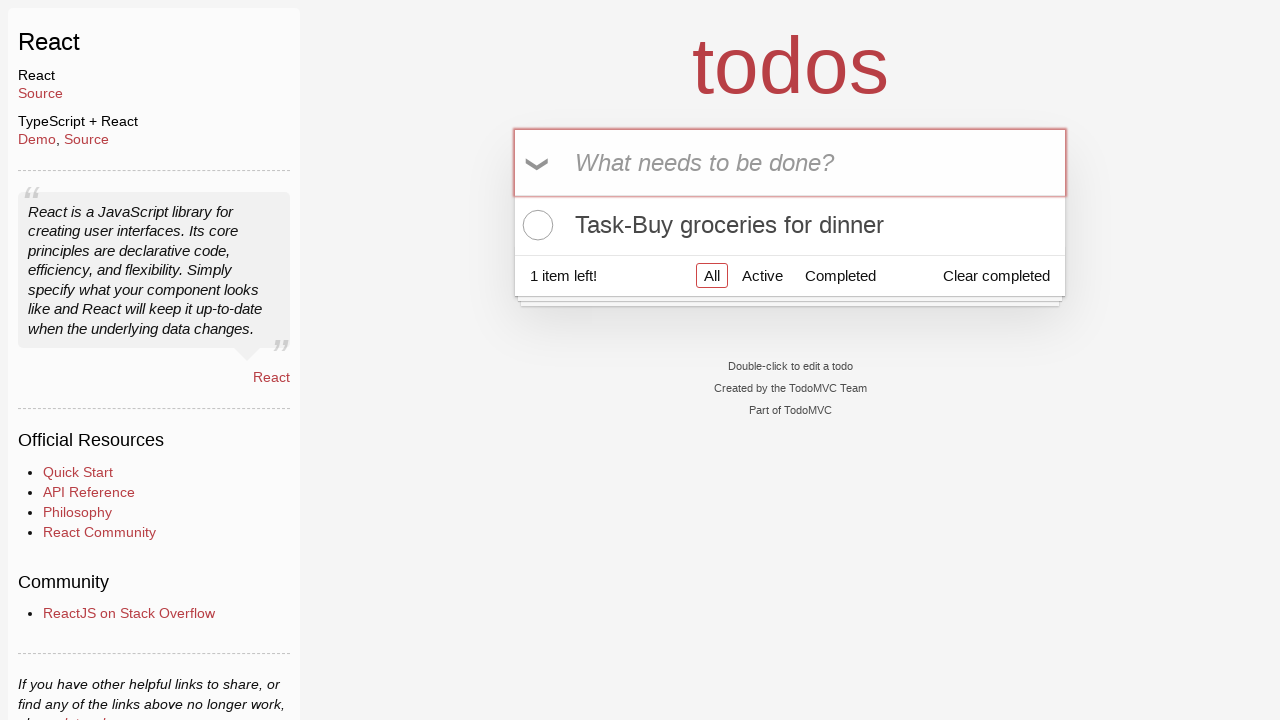

Verified new todo item 'Task-Buy groceries for dinner' appears in the list
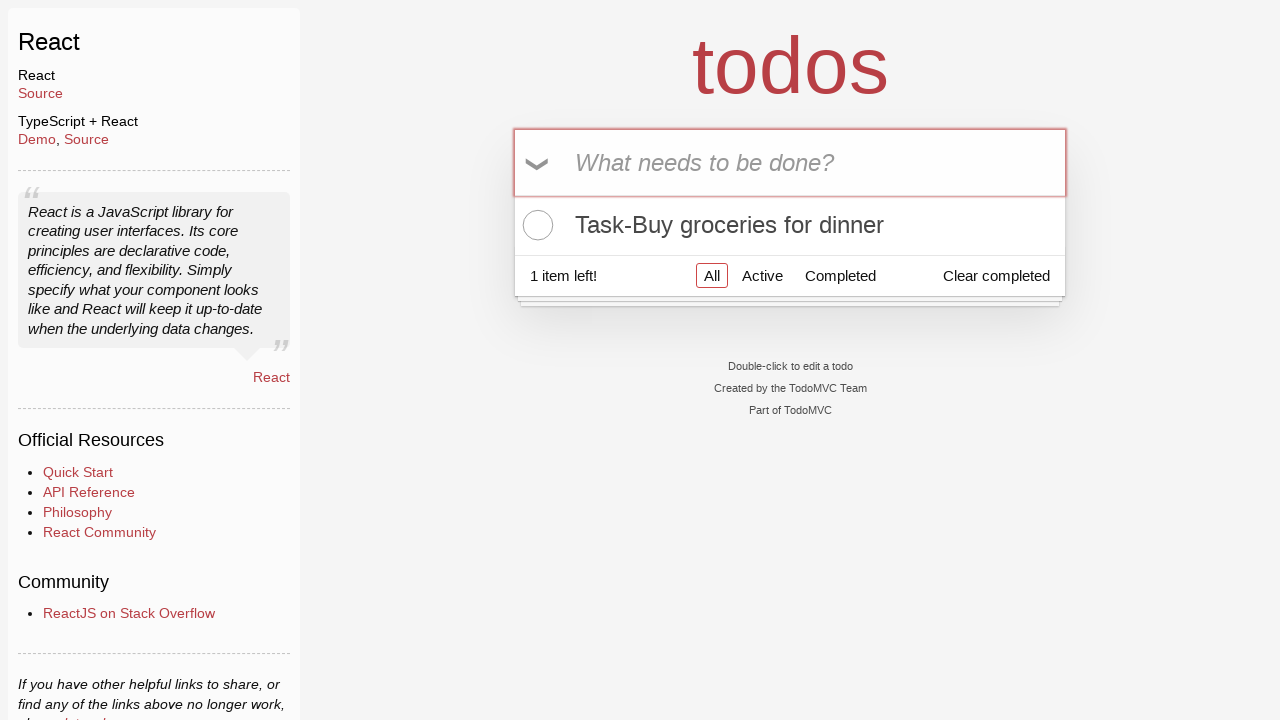

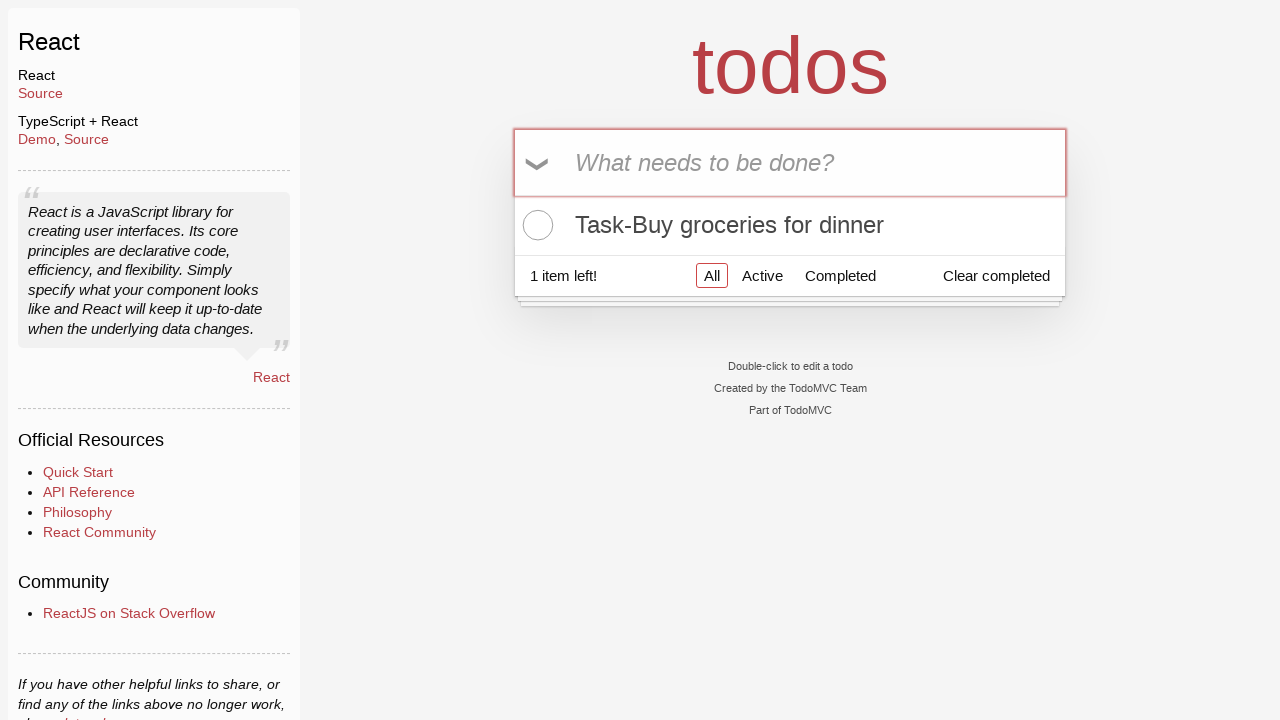